Verifies the page title and URL of the GoDaddy homepage

Starting URL: https://www.godaddy.com/en-in

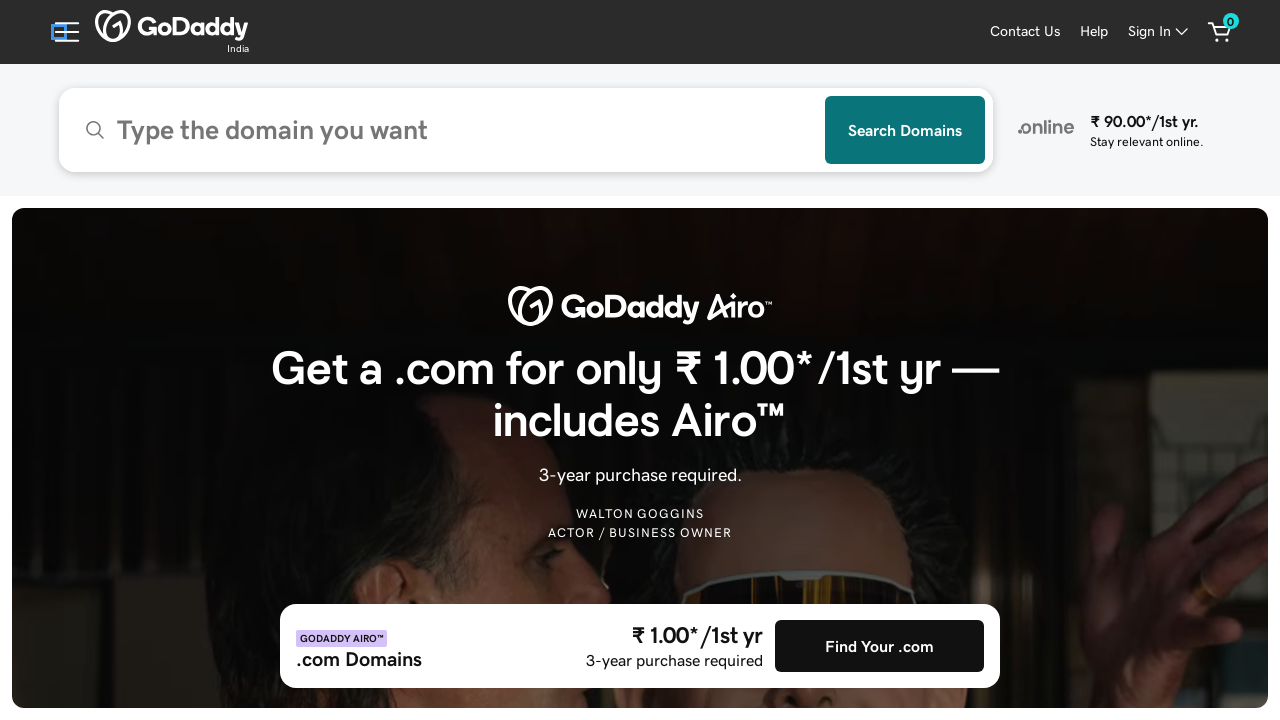

Verified page title matches expected GoDaddy IN homepage title
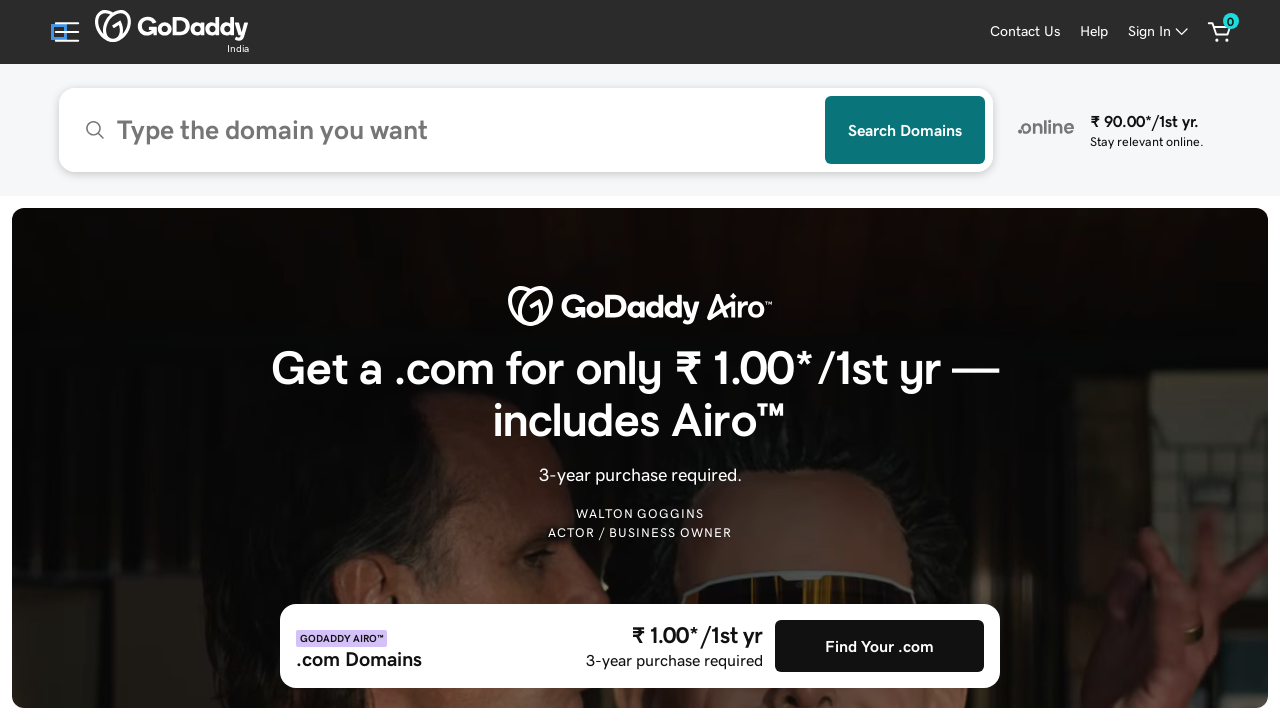

Verified current URL is https://www.godaddy.com/en-in
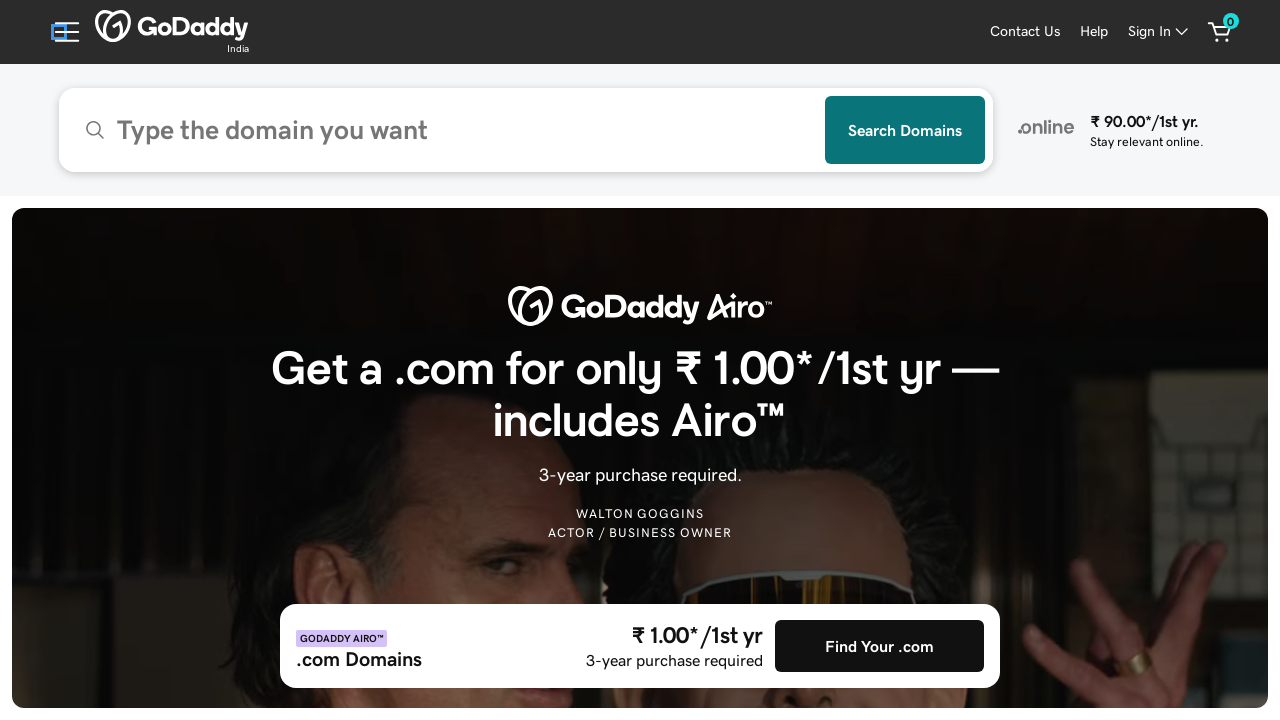

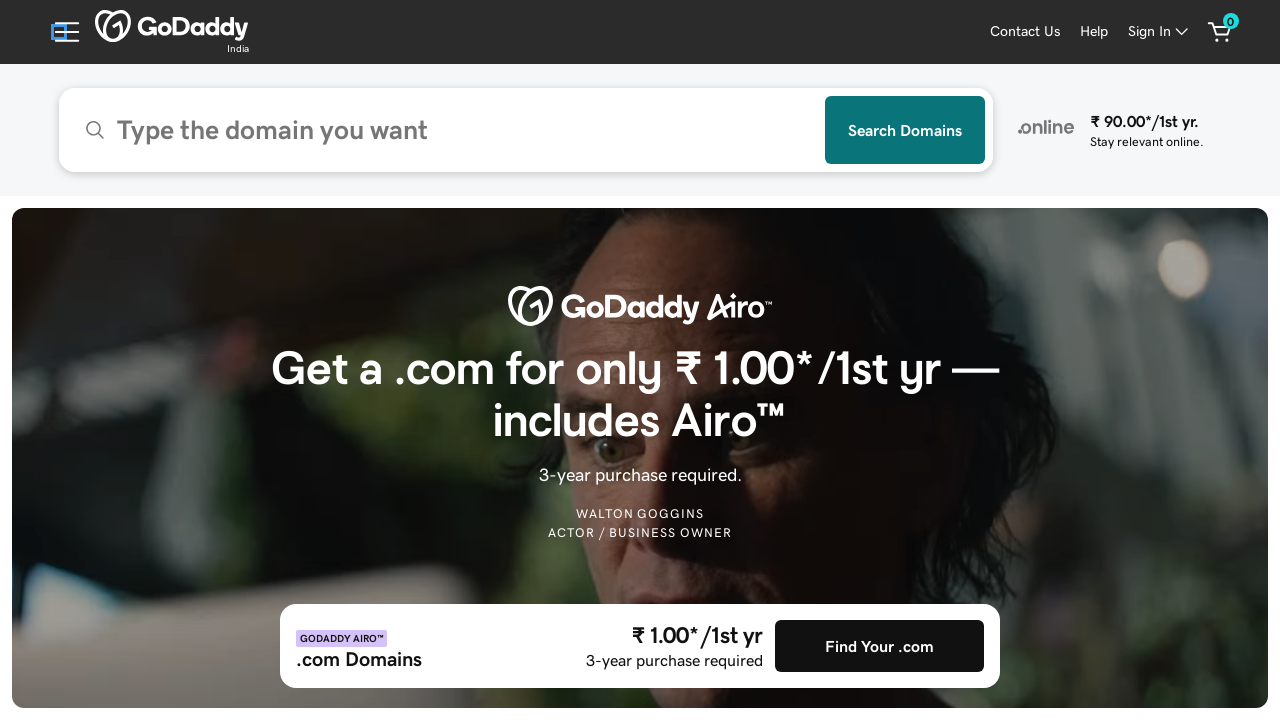